Tests the search functionality on Python.org by entering a search query and submitting the form

Starting URL: https://python.org

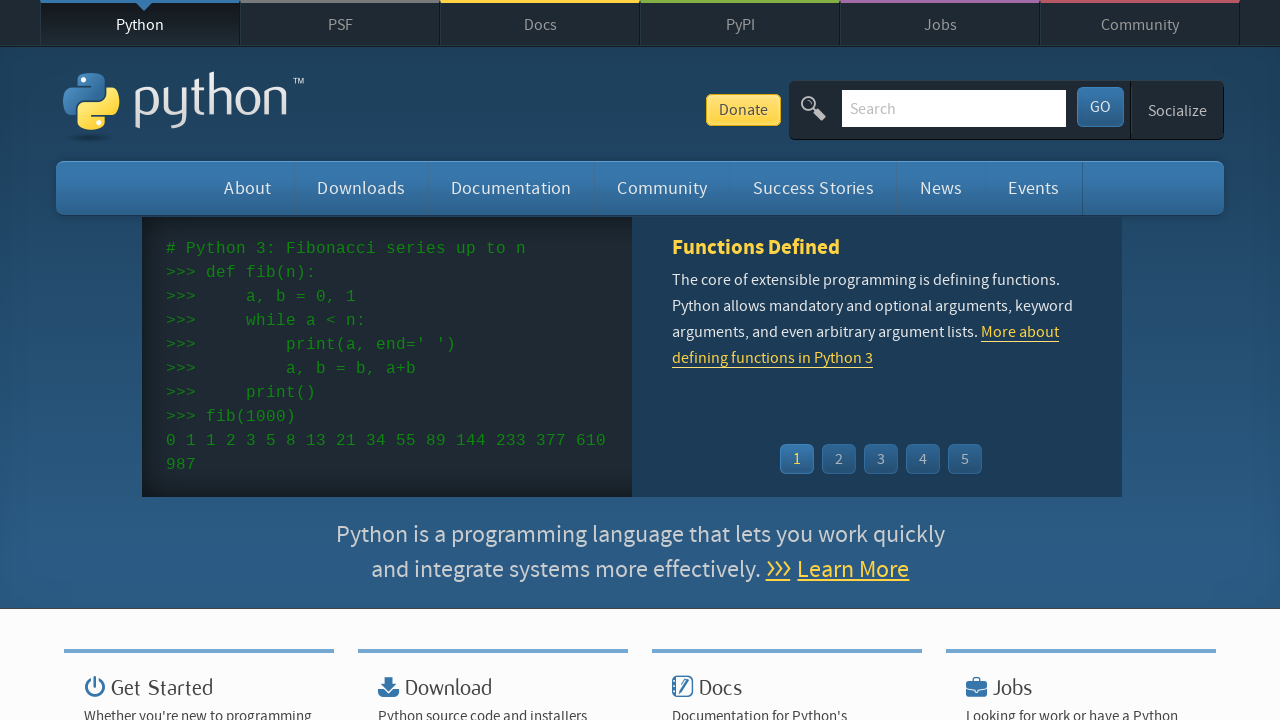

Filled search box with 'getting start with python' on input[name='q']
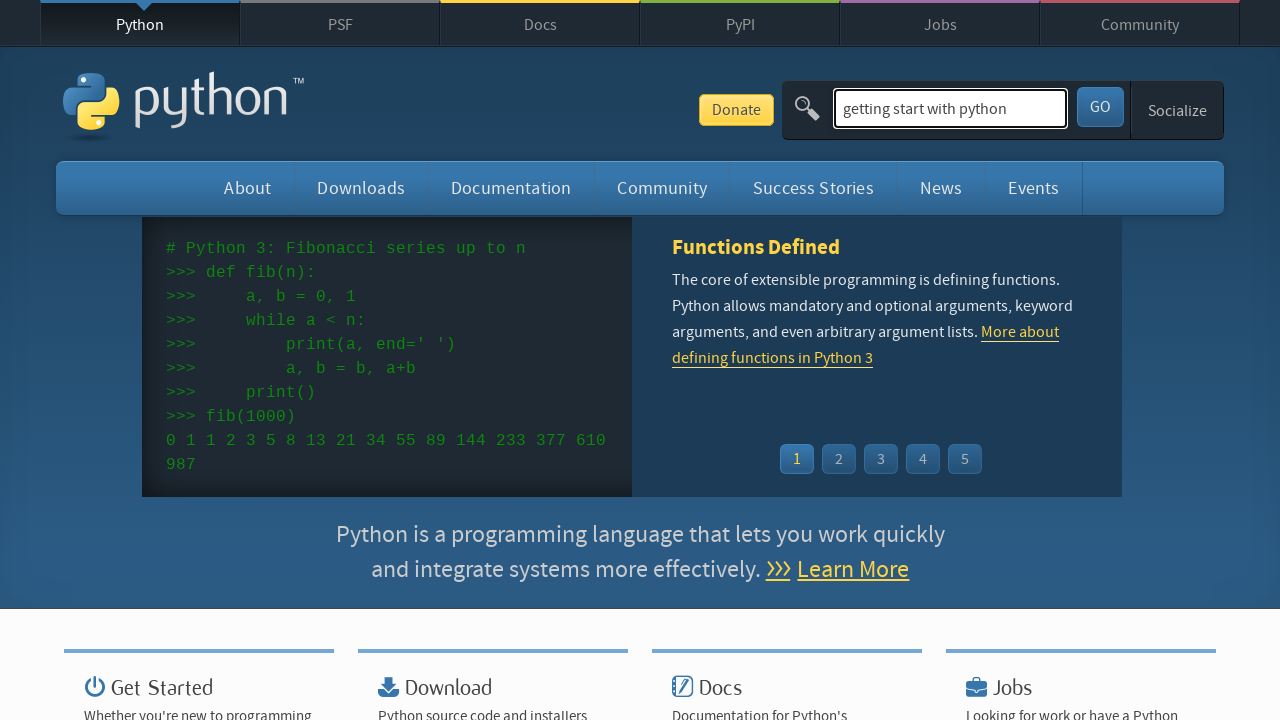

Pressed Enter to submit search form on input[name='q']
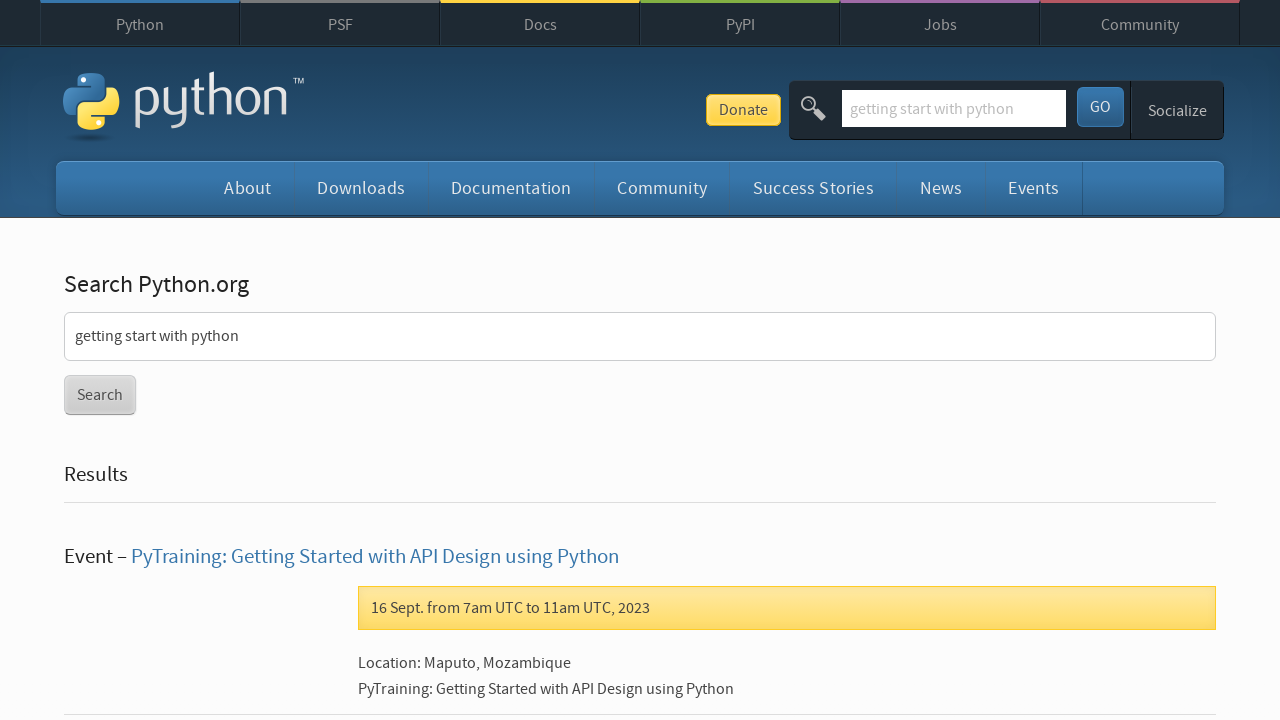

Search results page loaded successfully
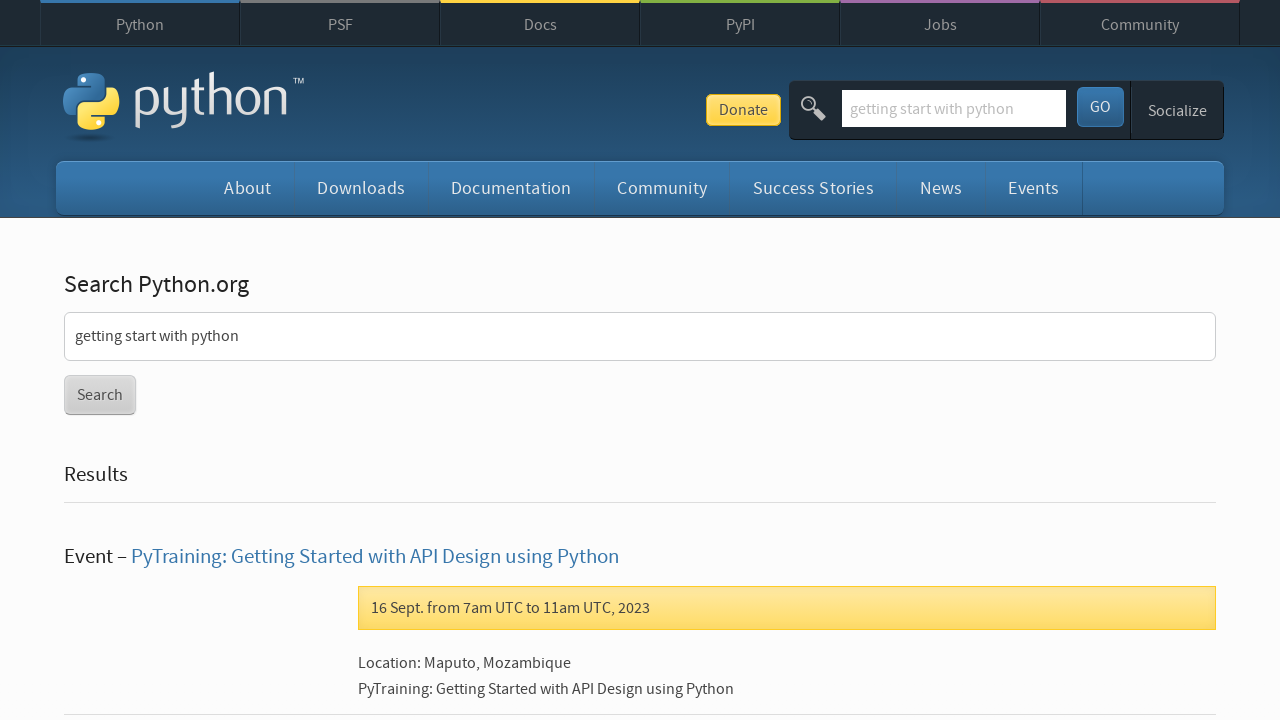

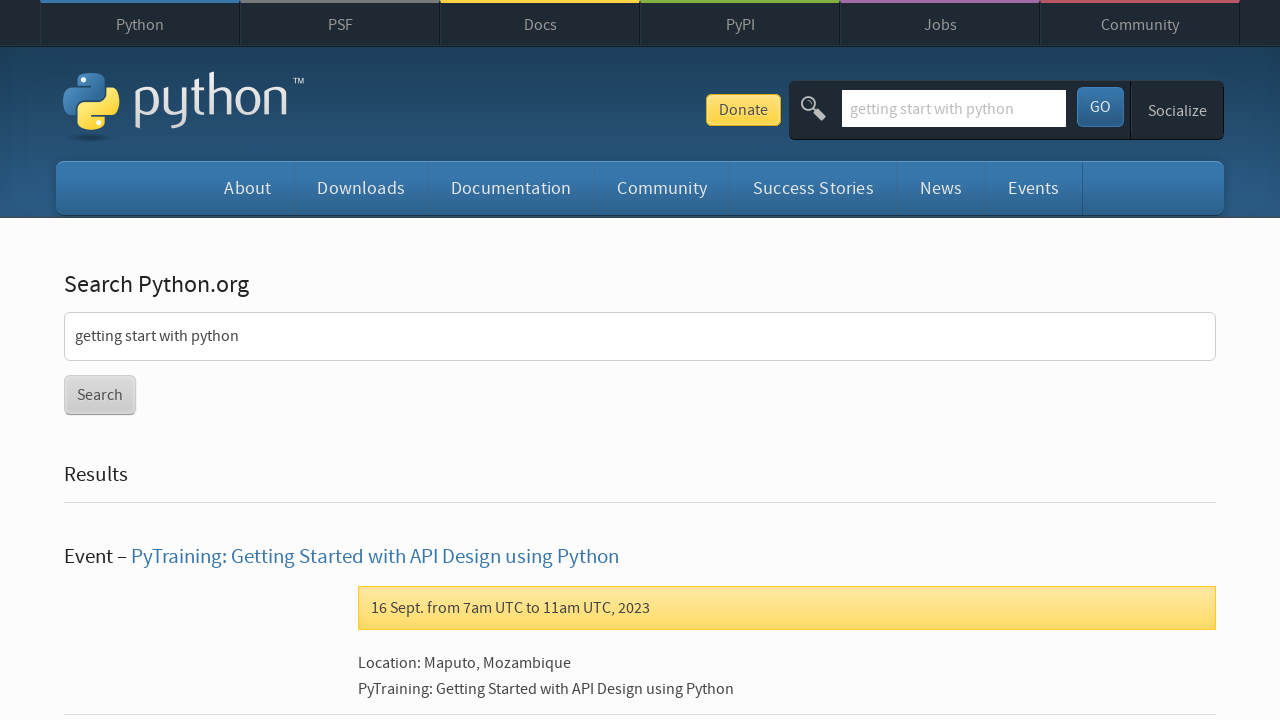